Tests a text box form by filling in user name and email fields, then submitting the form

Starting URL: https://demoqa.com/text-box

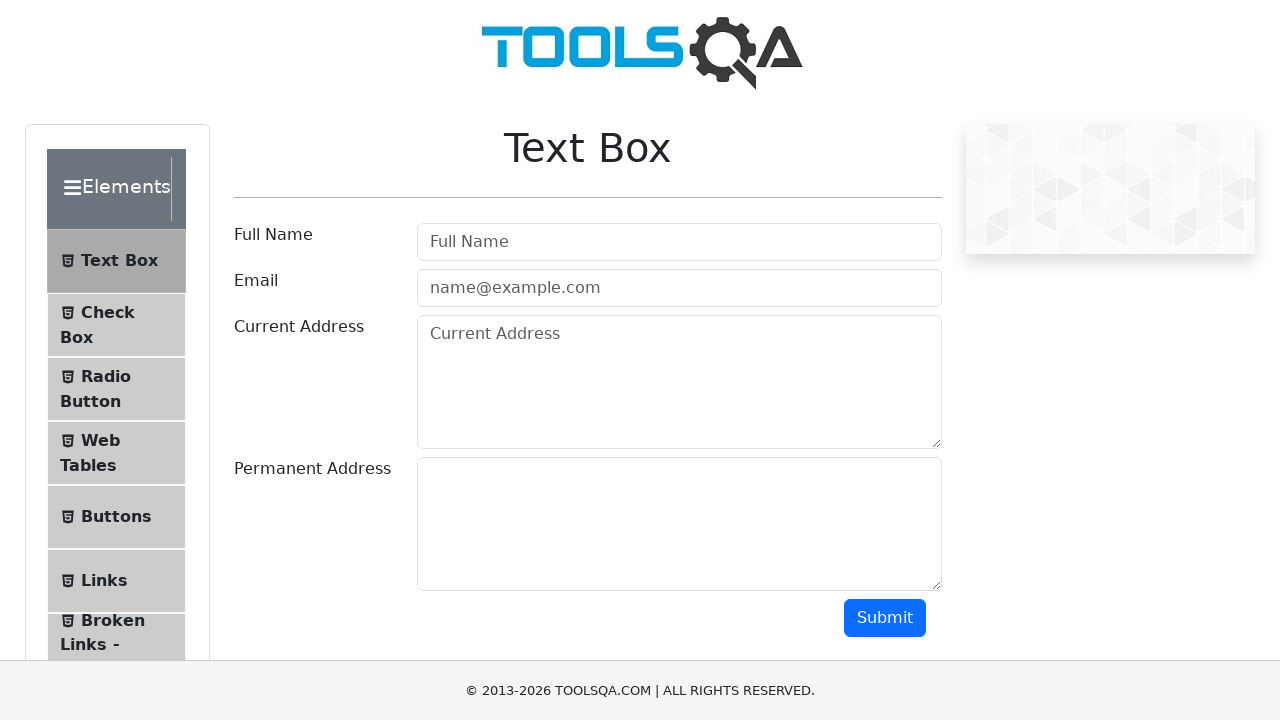

Filled userName field with 'Fede' on #userName
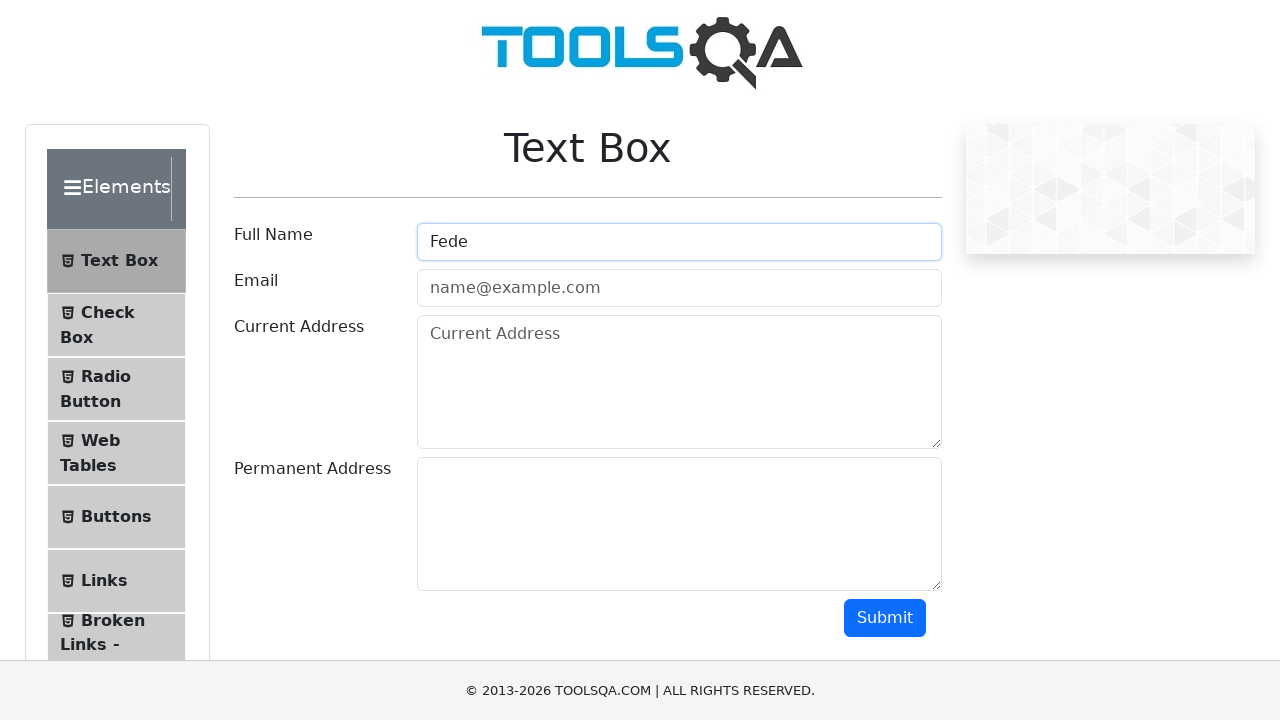

Filled userEmail field with 'fede@mail.com' on #userEmail
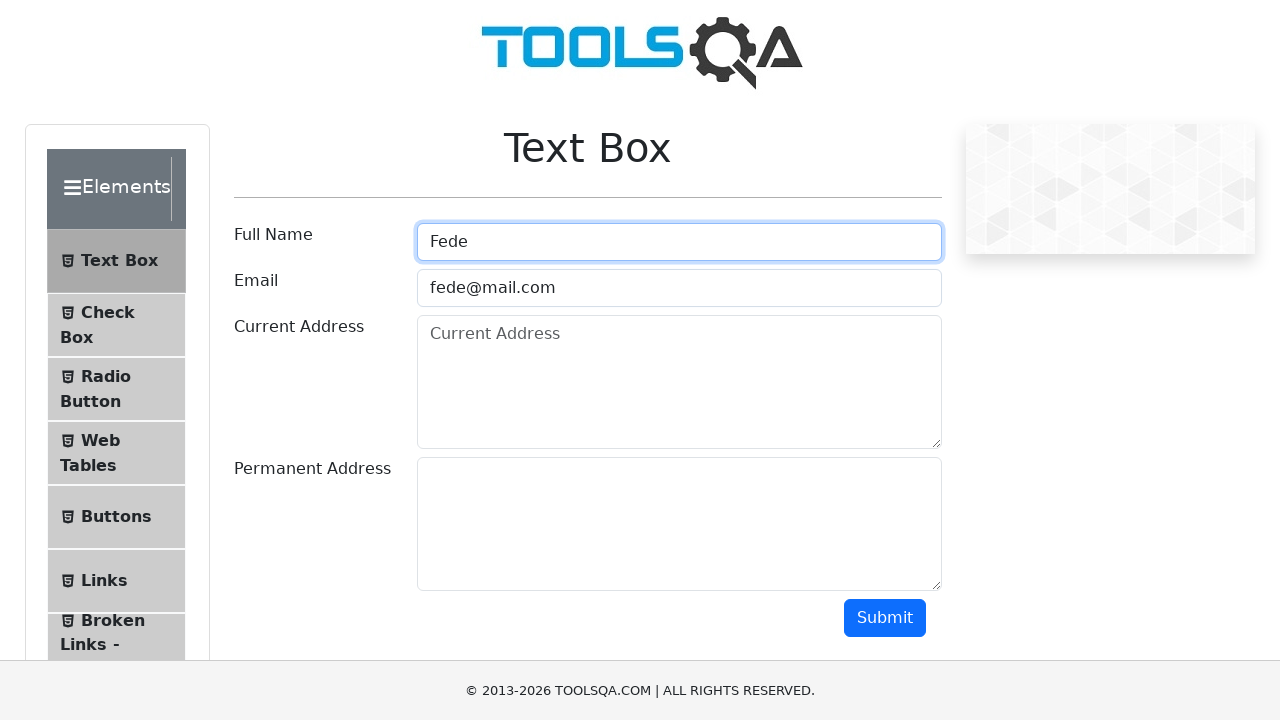

Scrolled down to make submit button visible
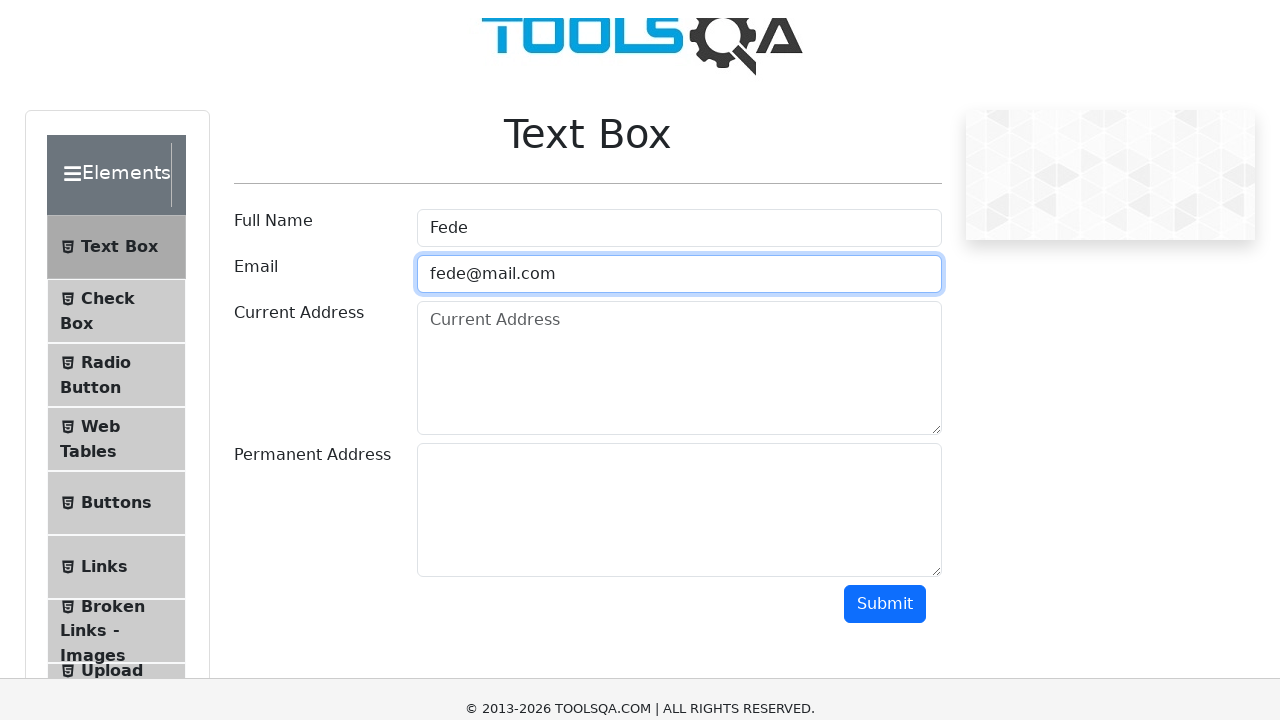

Clicked the submit button to submit the form at (885, 118) on #submit
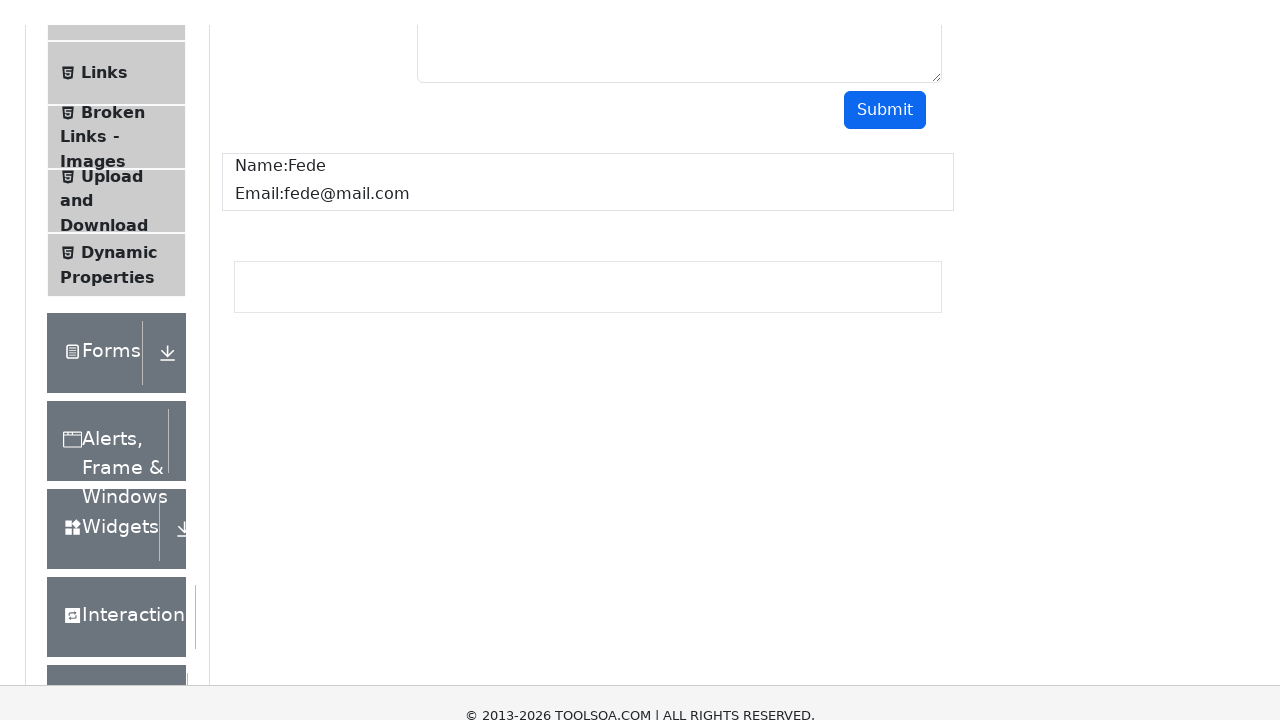

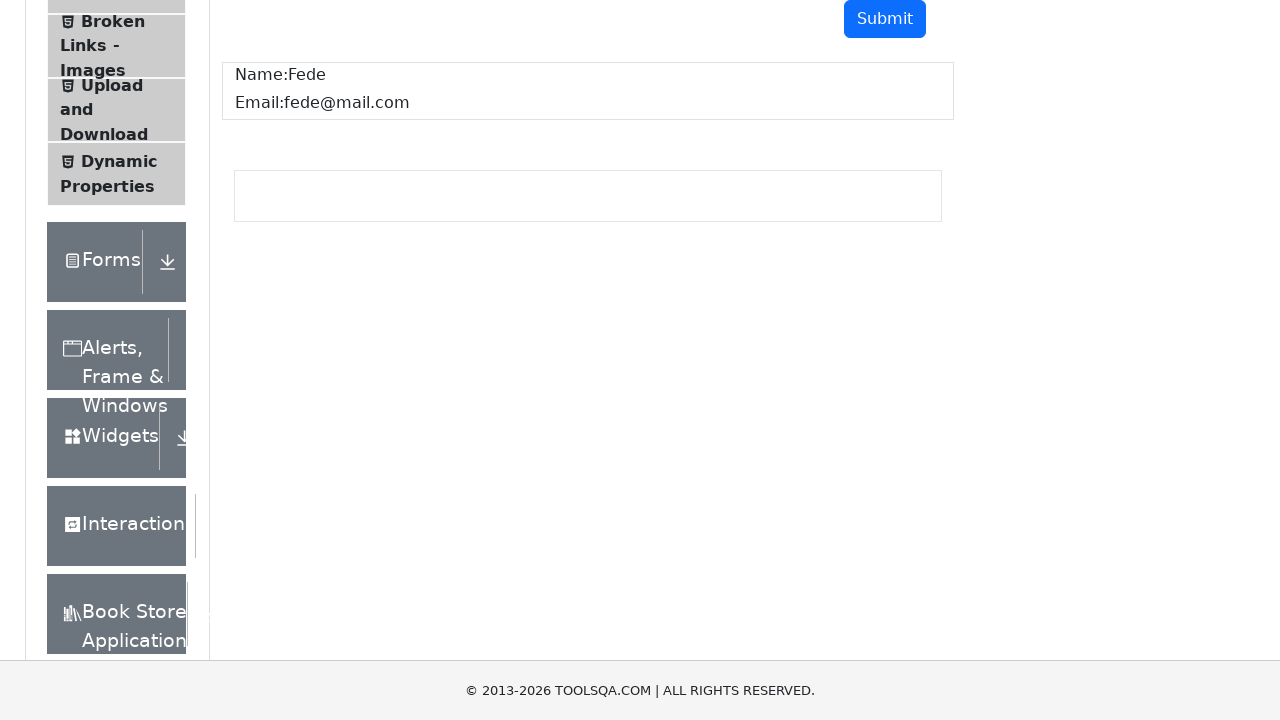